Tests that other controls are hidden when editing a todo item

Starting URL: https://demo.playwright.dev/todomvc

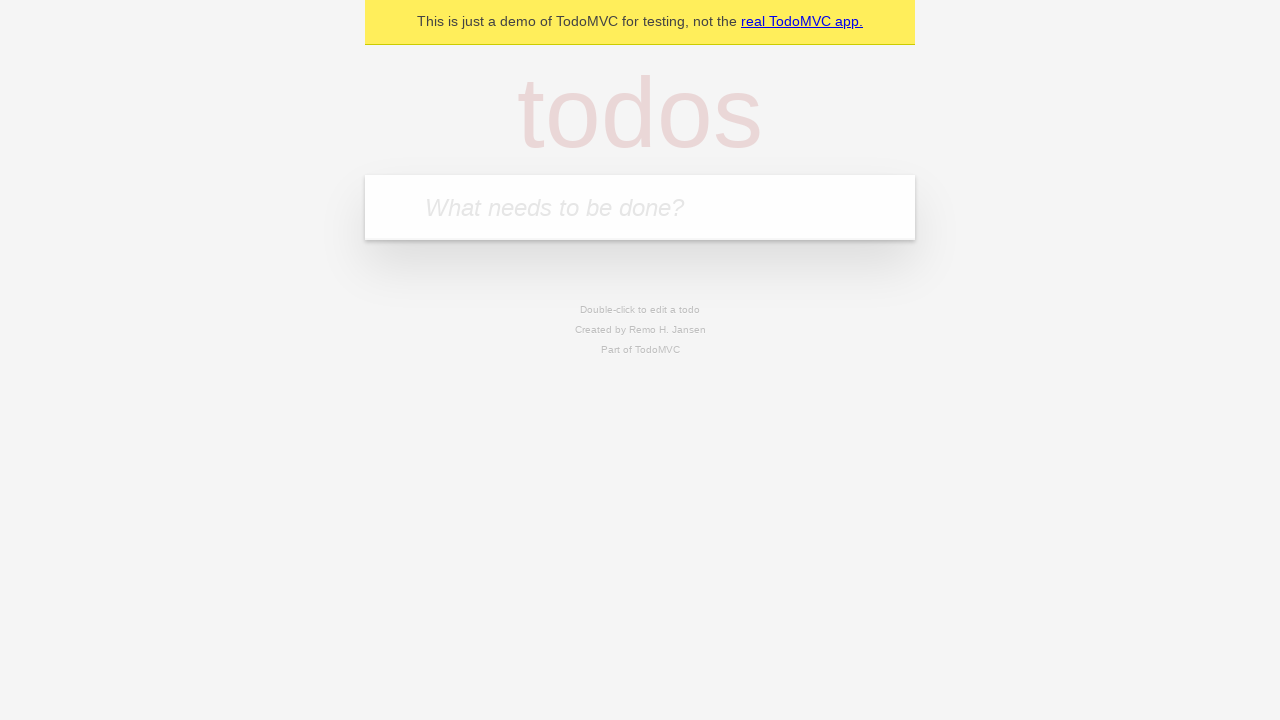

Filled todo input with 'buy some cheese' on internal:attr=[placeholder="What needs to be done?"i]
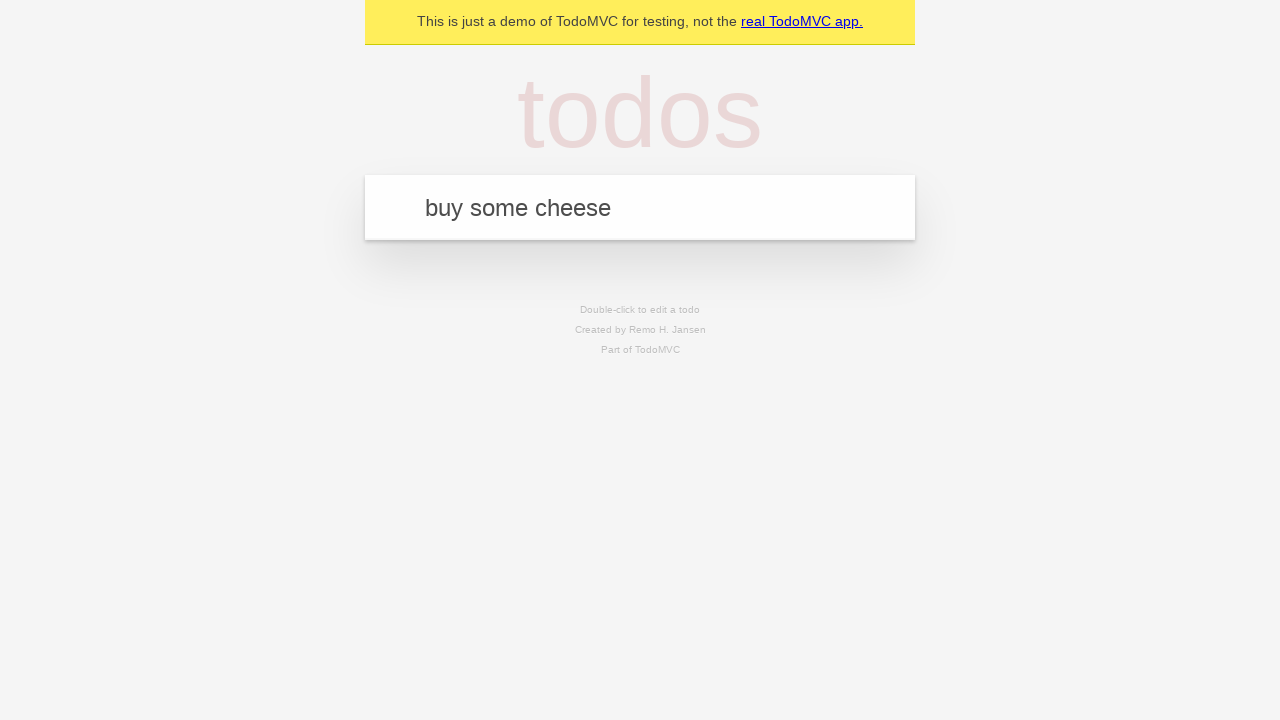

Pressed Enter to create todo 'buy some cheese' on internal:attr=[placeholder="What needs to be done?"i]
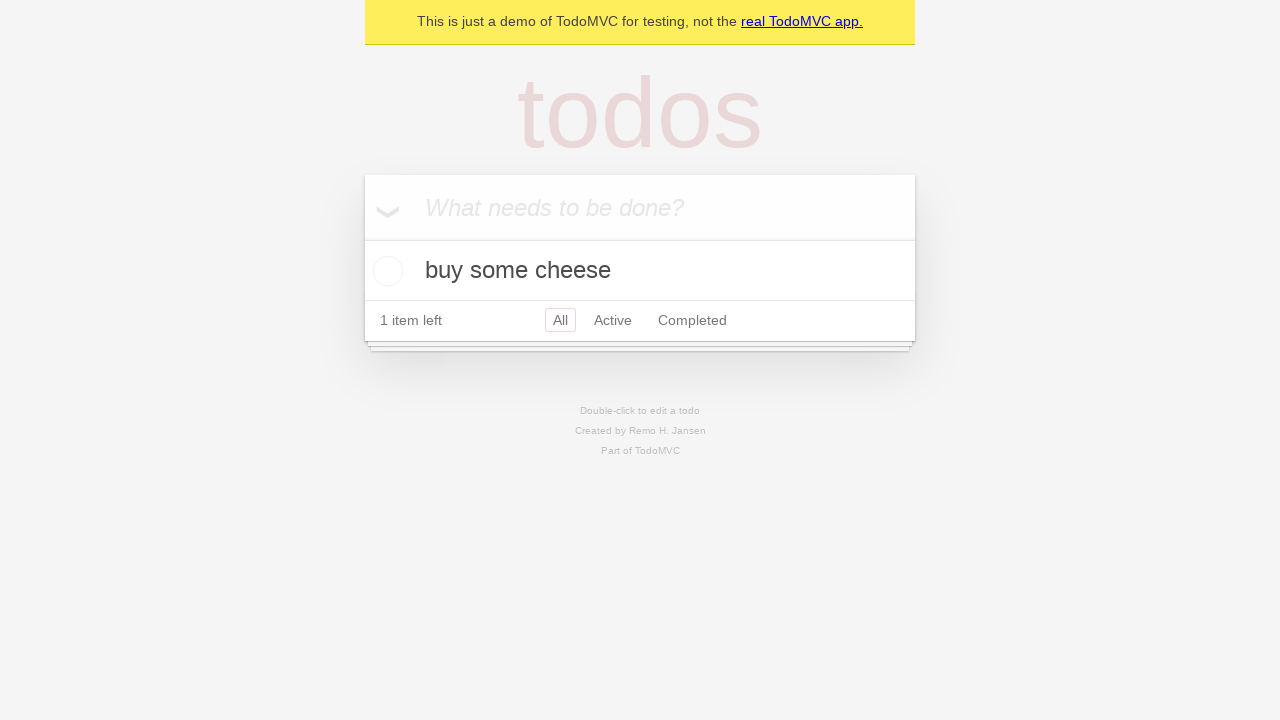

Filled todo input with 'feed the cat' on internal:attr=[placeholder="What needs to be done?"i]
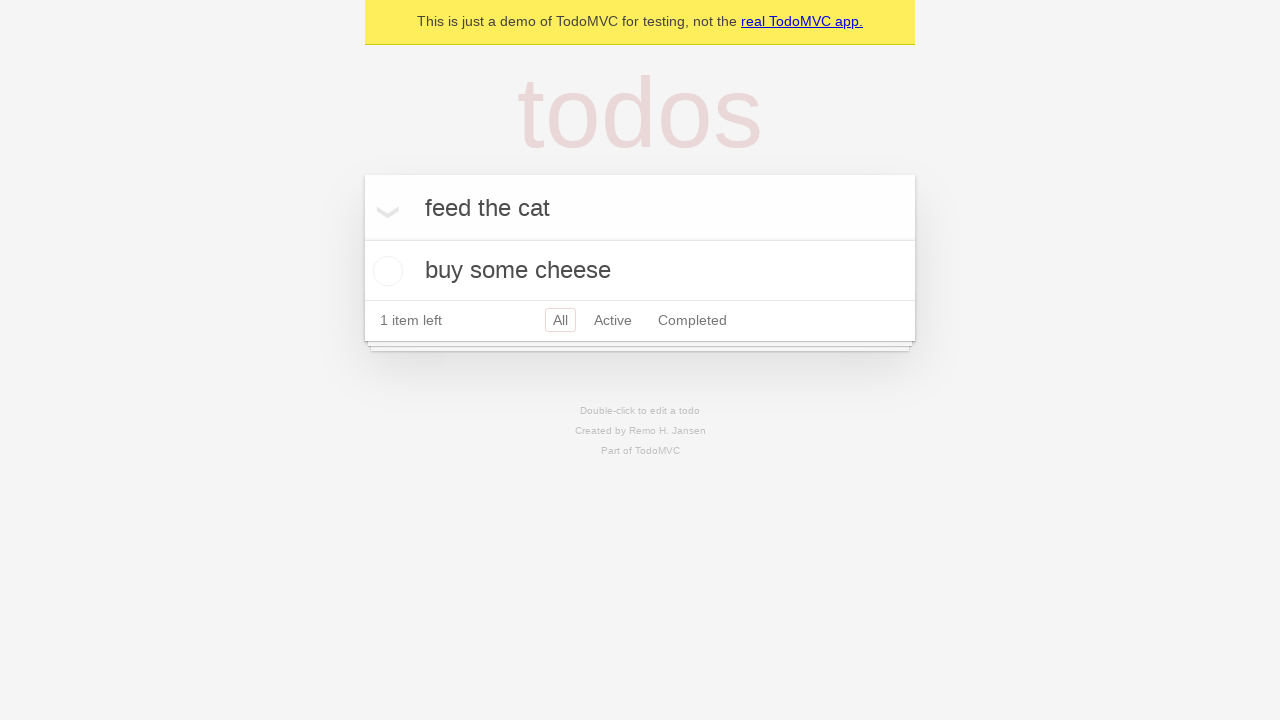

Pressed Enter to create todo 'feed the cat' on internal:attr=[placeholder="What needs to be done?"i]
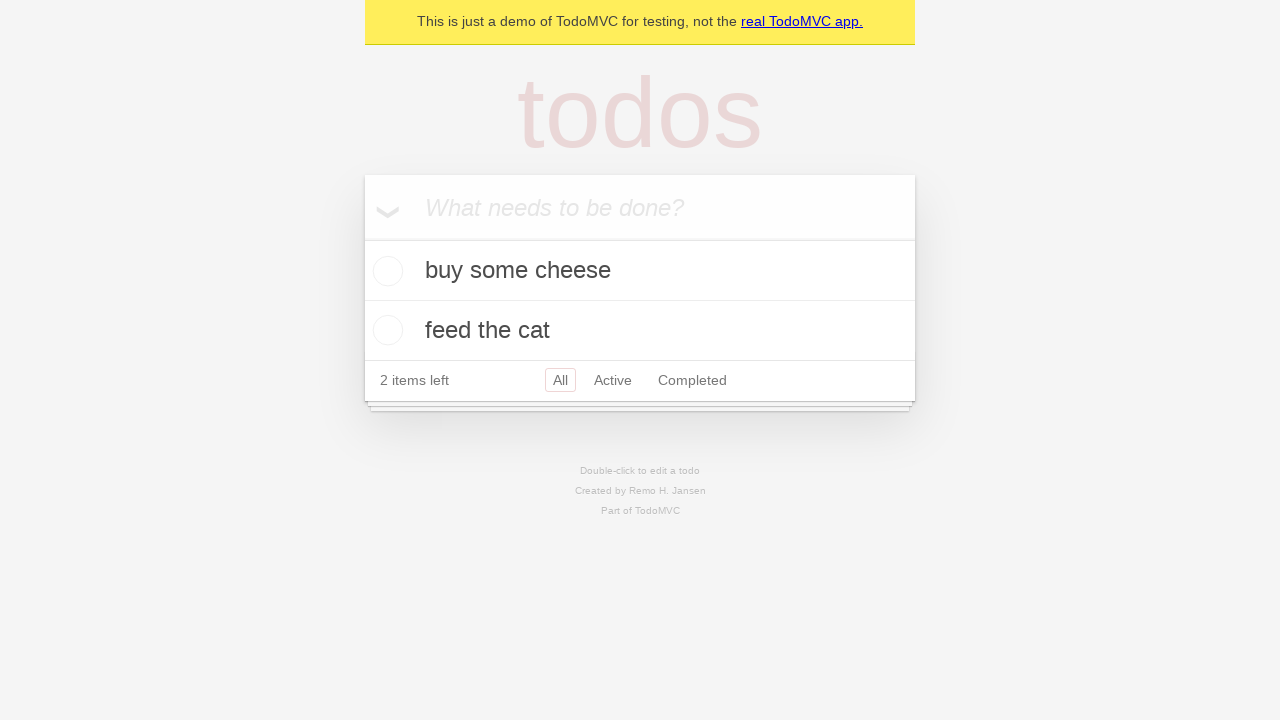

Filled todo input with 'book a doctors appointment' on internal:attr=[placeholder="What needs to be done?"i]
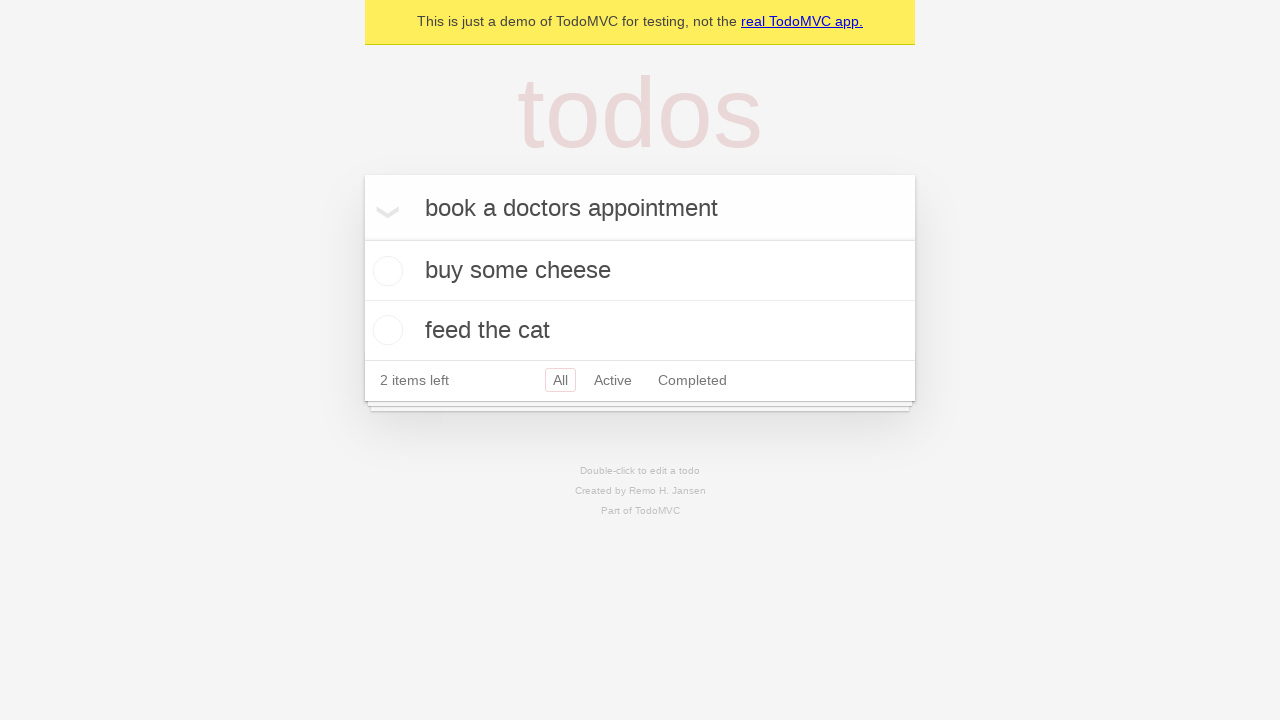

Pressed Enter to create todo 'book a doctors appointment' on internal:attr=[placeholder="What needs to be done?"i]
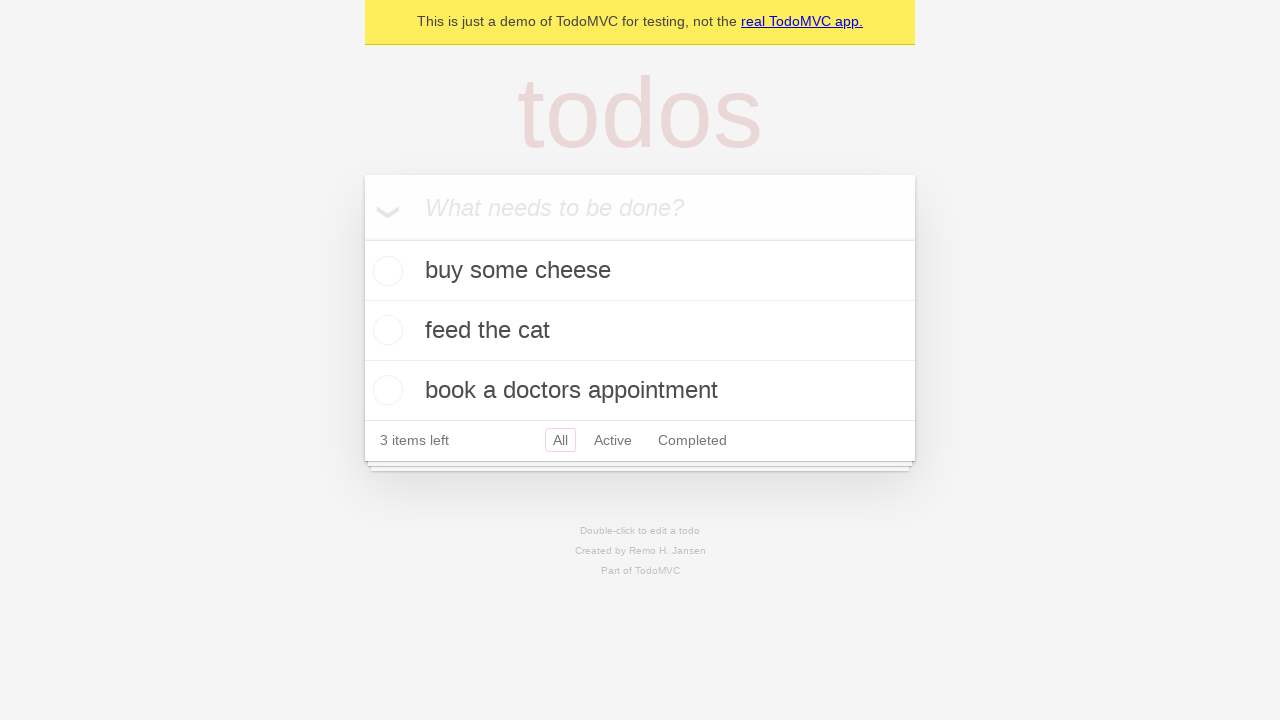

Waited for all 3 todo items to load
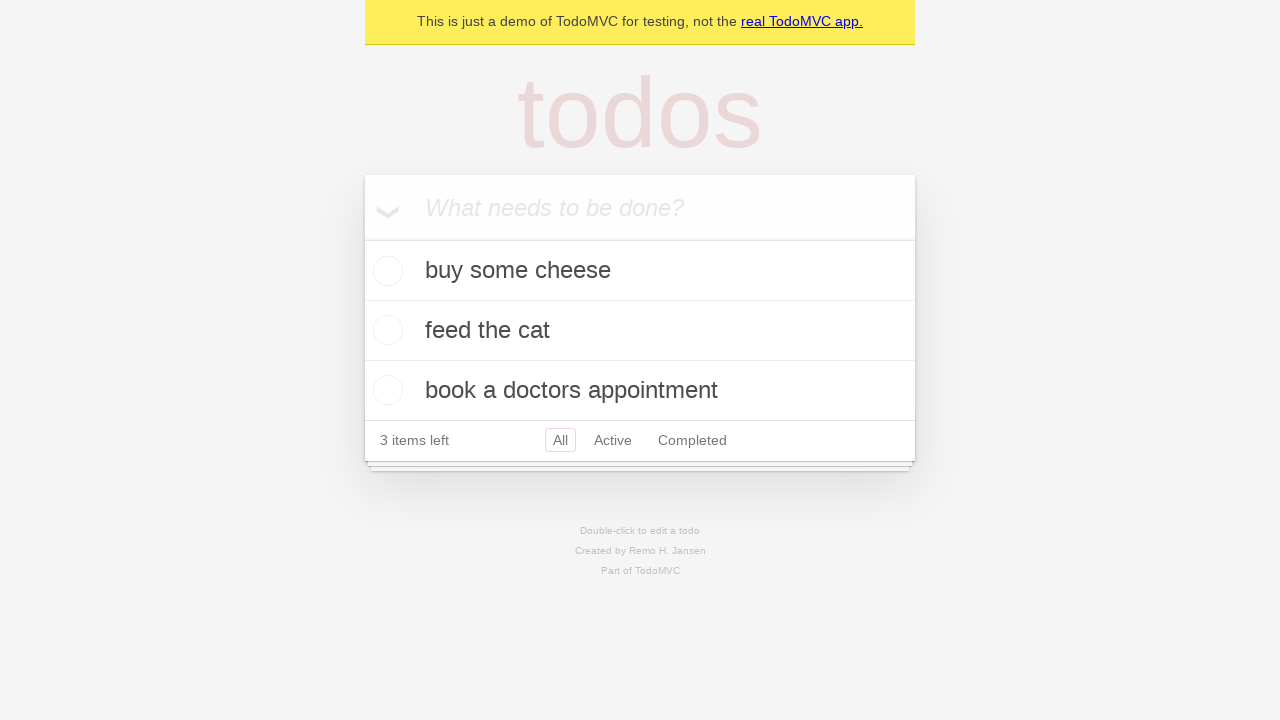

Double-clicked second todo item to enter edit mode at (640, 331) on [data-testid='todo-item'] >> nth=1
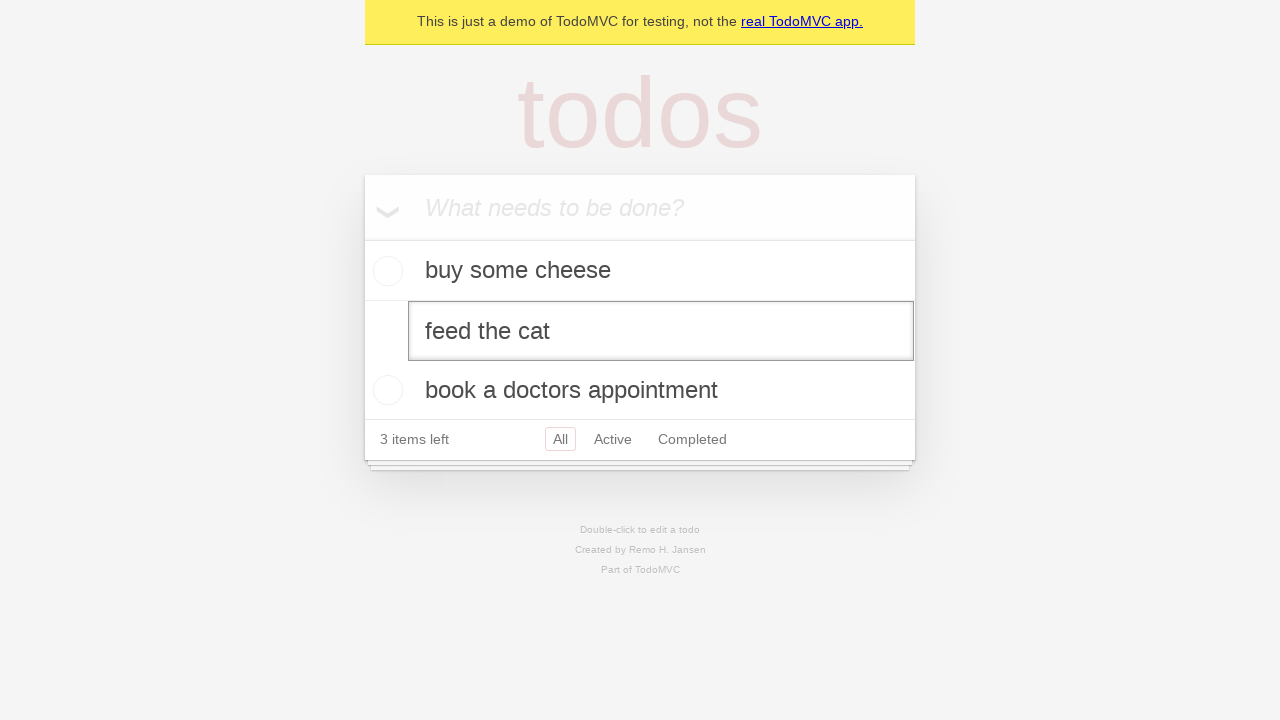

Edit textbox appeared, confirming edit mode is active
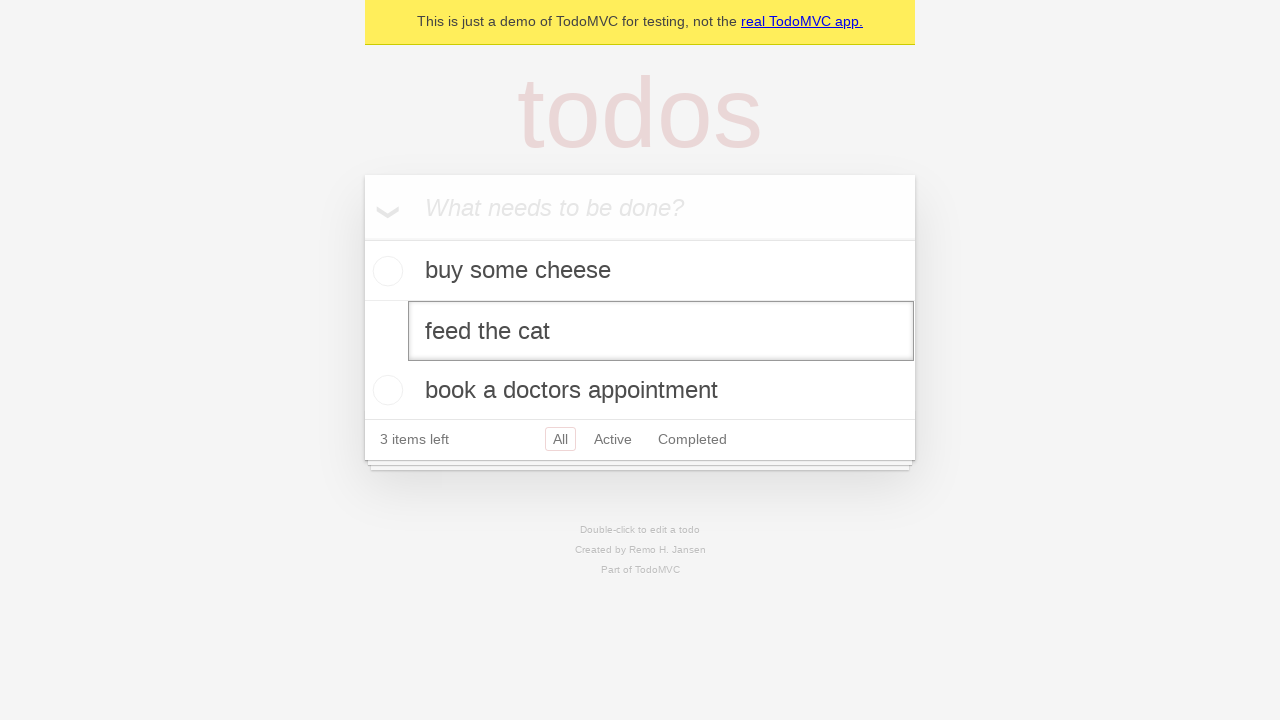

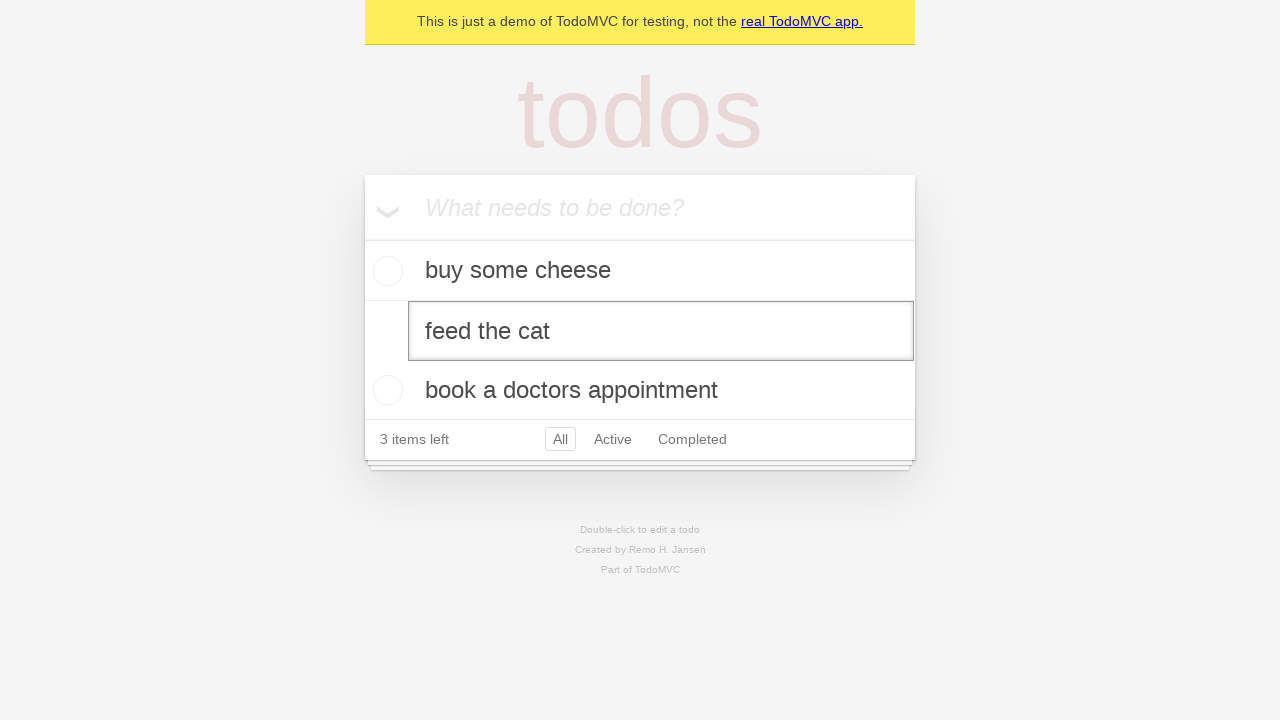